Tests clicking on "source on GitHub" link in the footer and verifies redirection to the GitHub repository

Starting URL: https://simonsmith.github.io/github-user-search/#/search

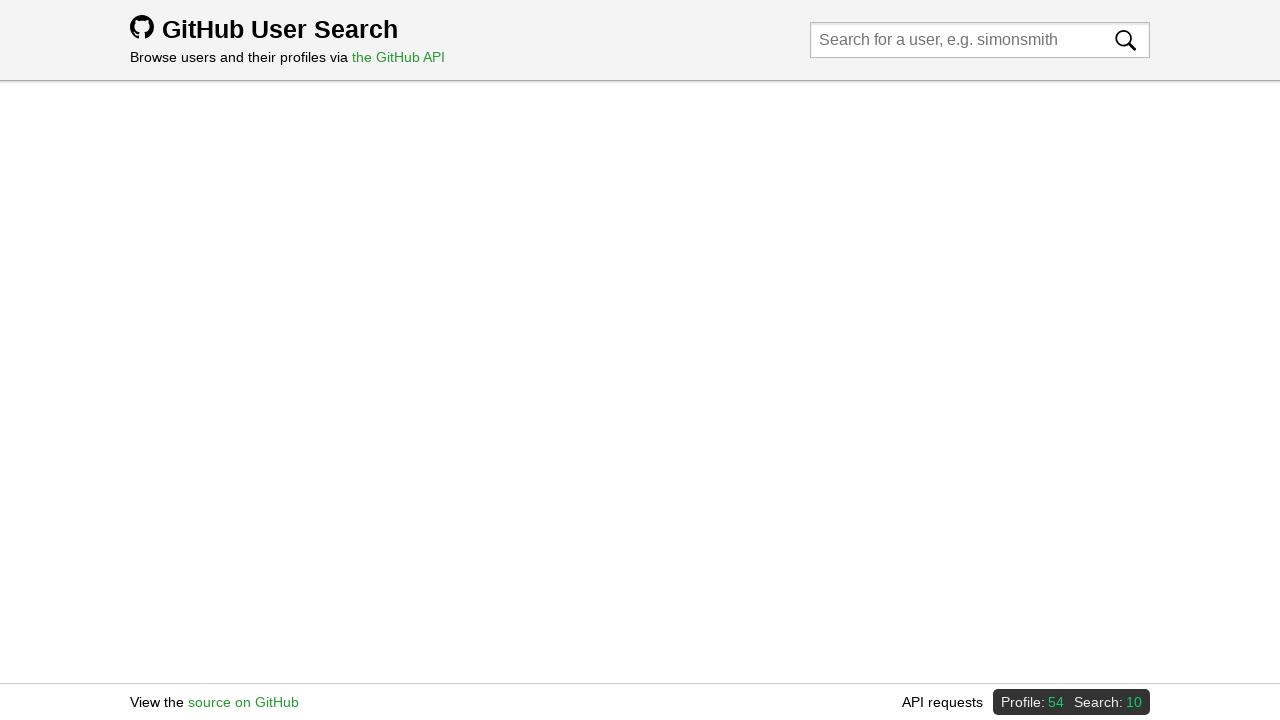

Clicked on 'source on GitHub' link in footer at (244, 702) on text=source on GitHub
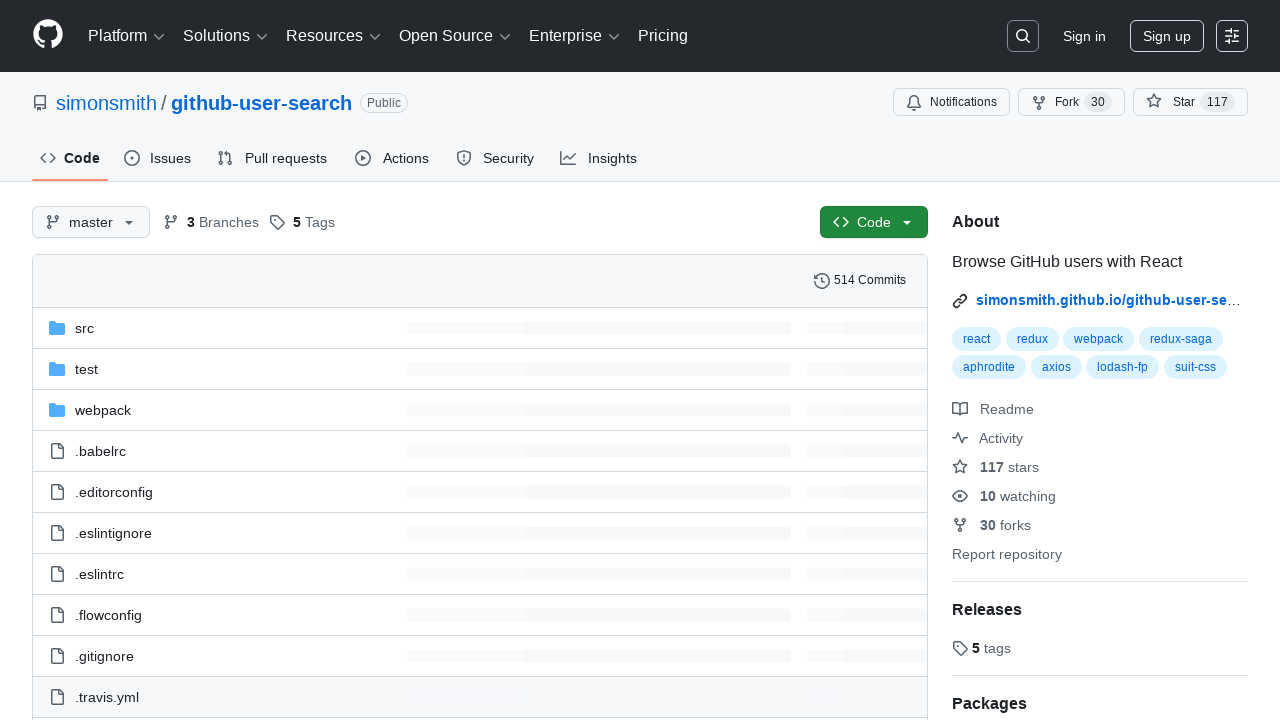

Successfully redirected to GitHub repository page
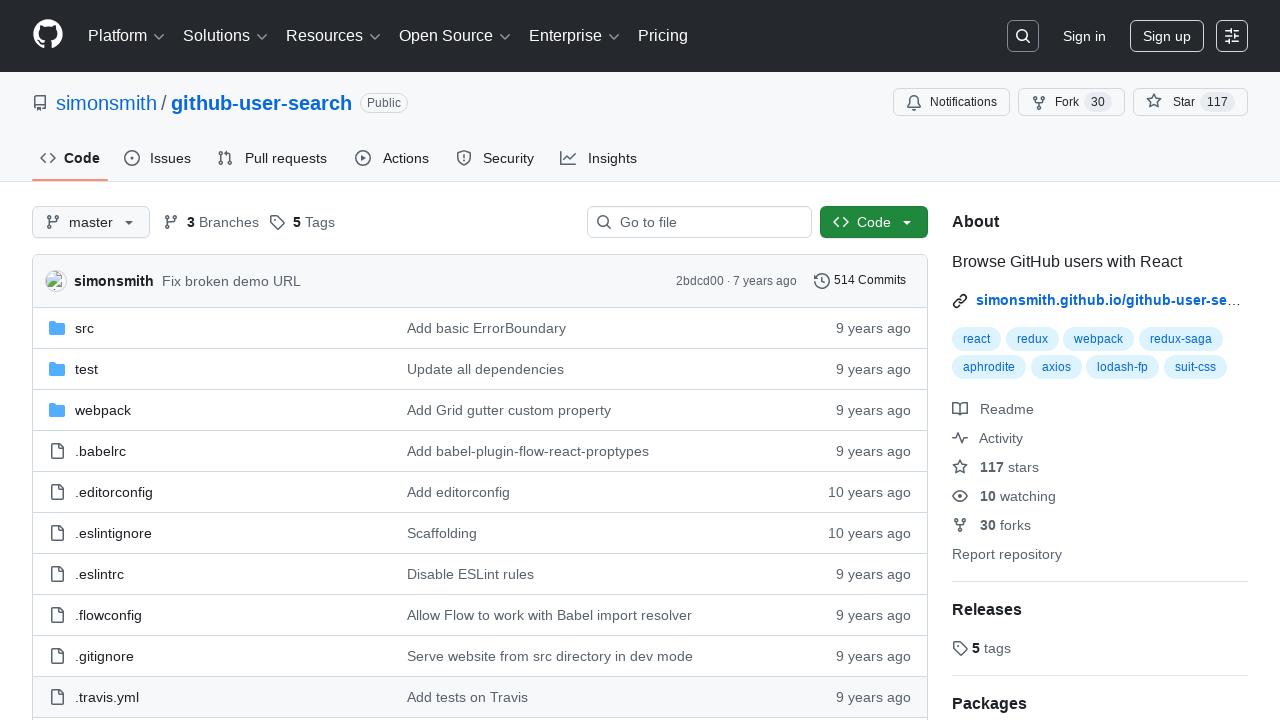

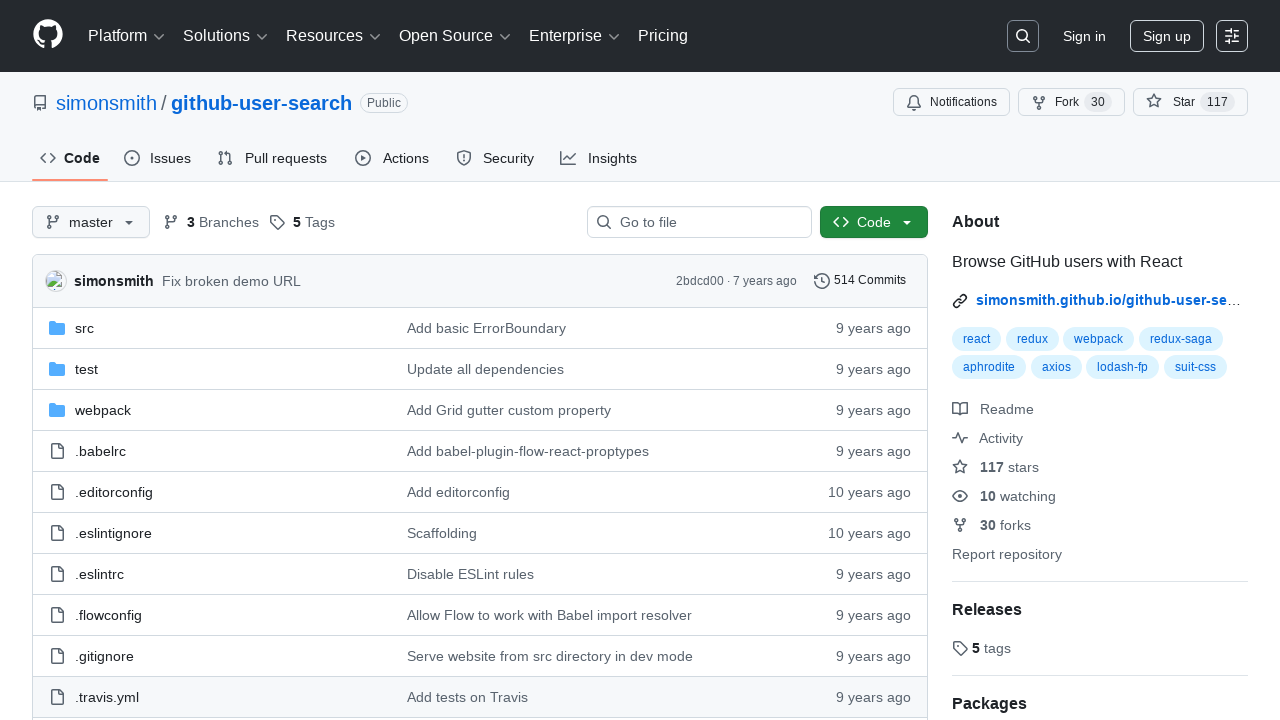